Tests nested iframe handling by navigating to a page with multiple iframes, switching between outer and inner frames, and interacting with elements within them

Starting URL: https://demo.automationtesting.in/Frames.html

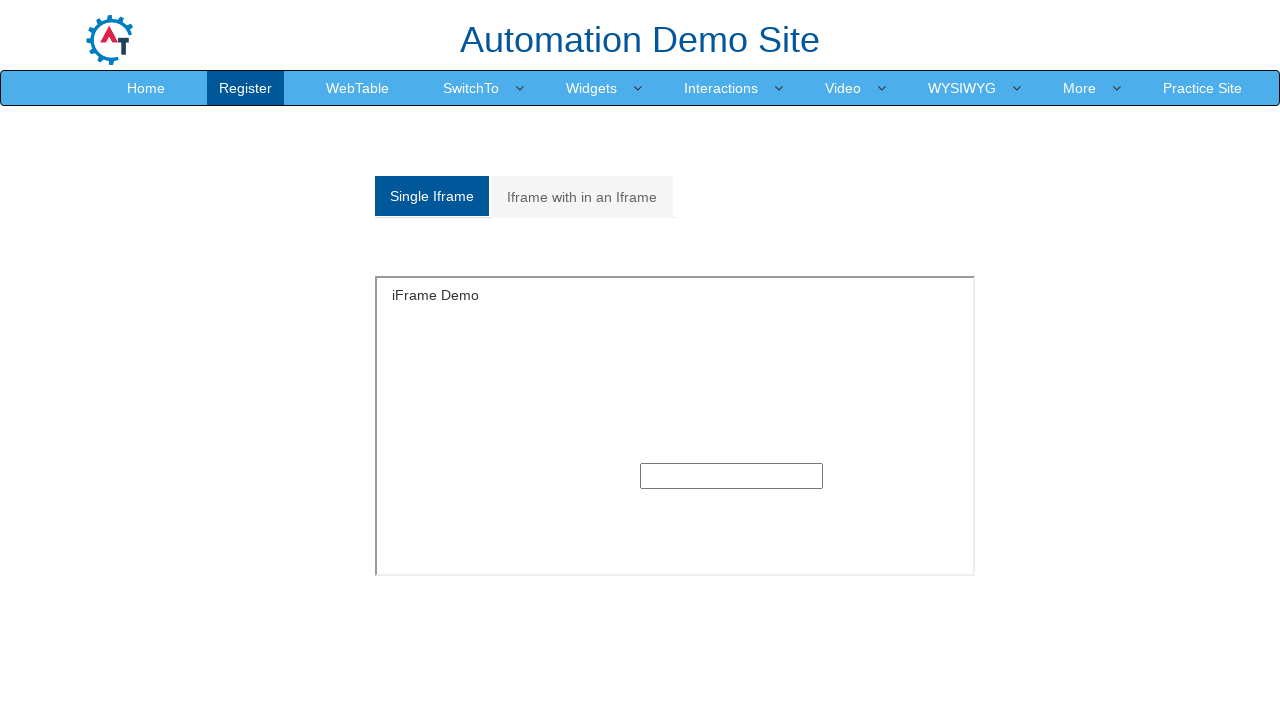

Clicked on 'Iframe with in an Iframe' tab at (582, 197) on xpath=/html/body/section/div[1]/div/div/div/div[1]/div/ul/li[2]/a
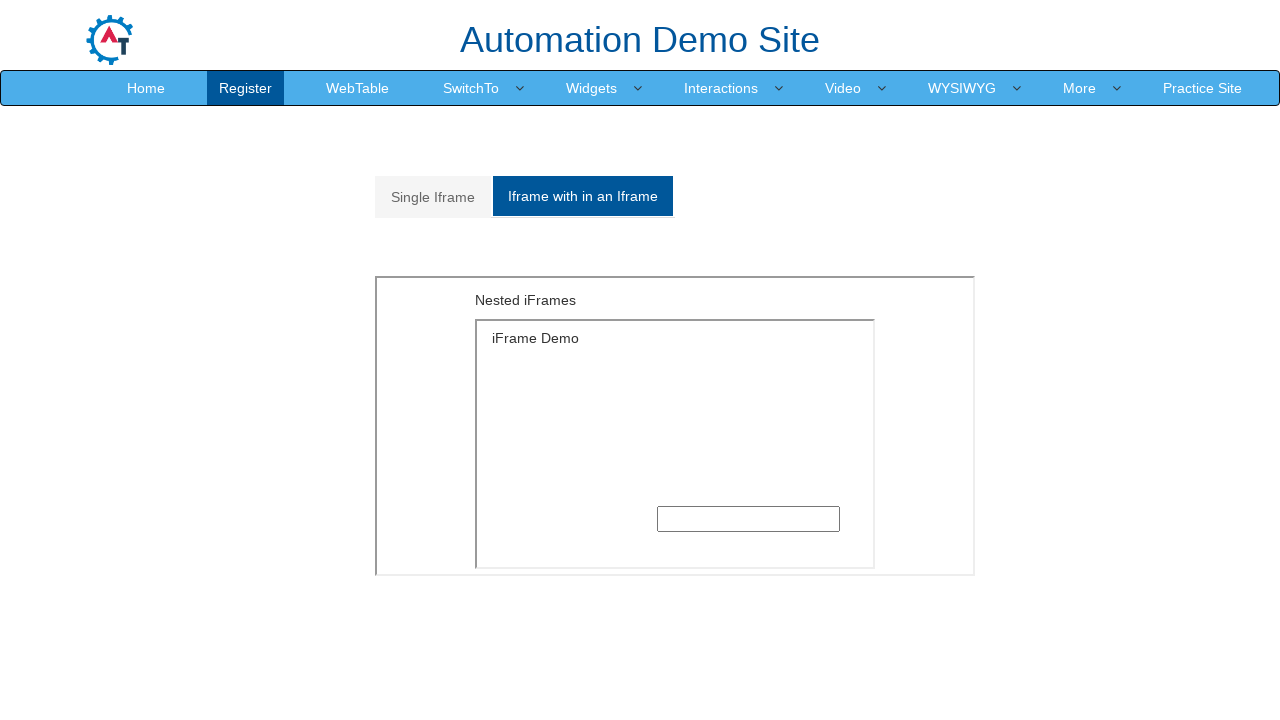

Nested iframe section loaded
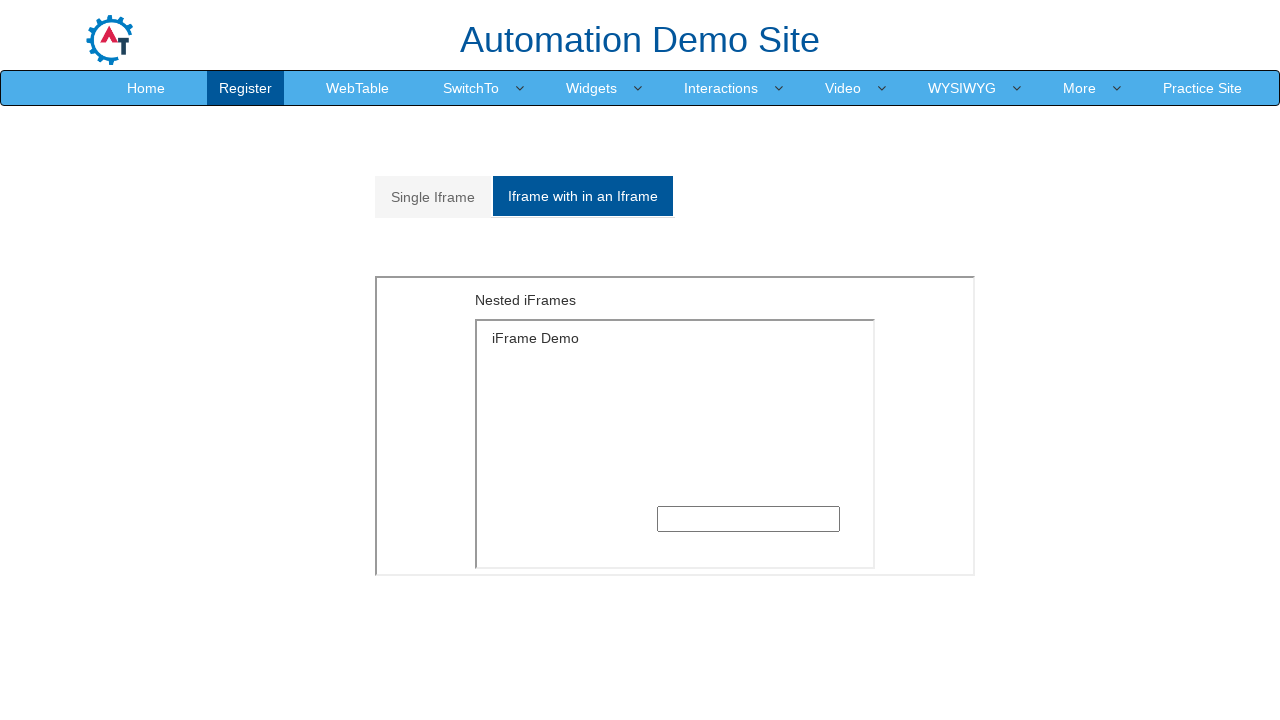

Located outer frame element
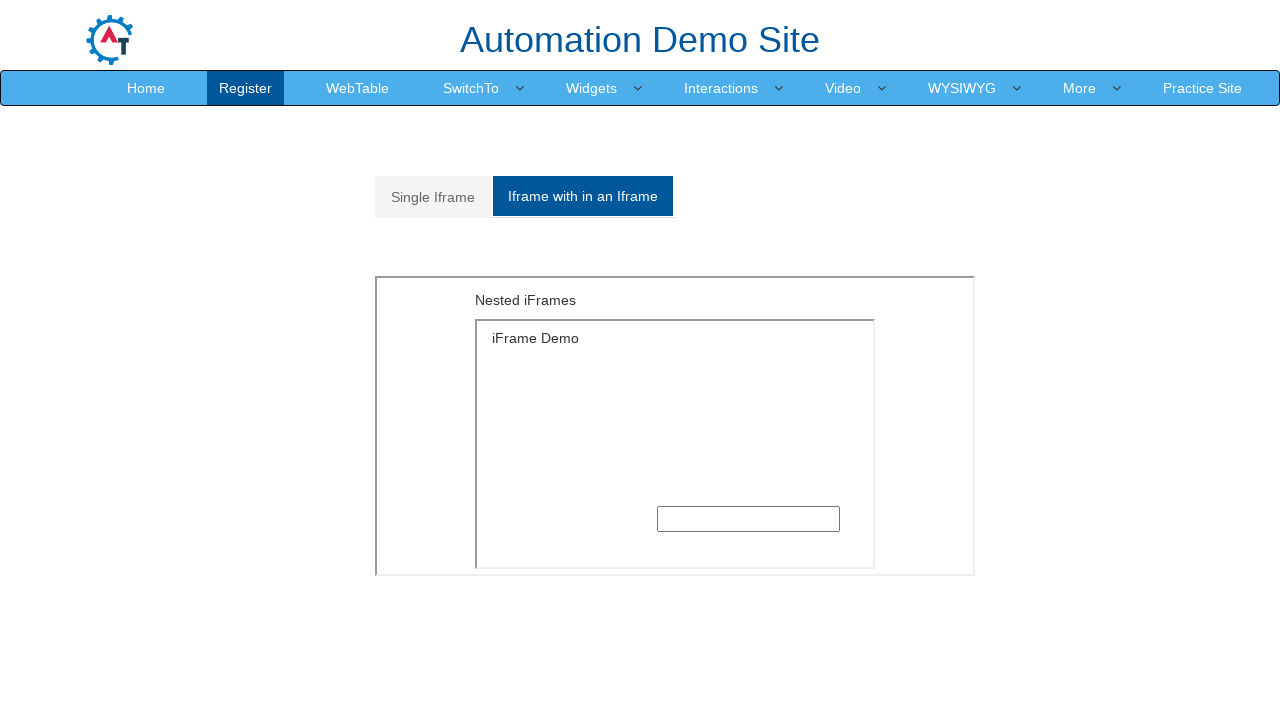

Located inner frame within outer frame
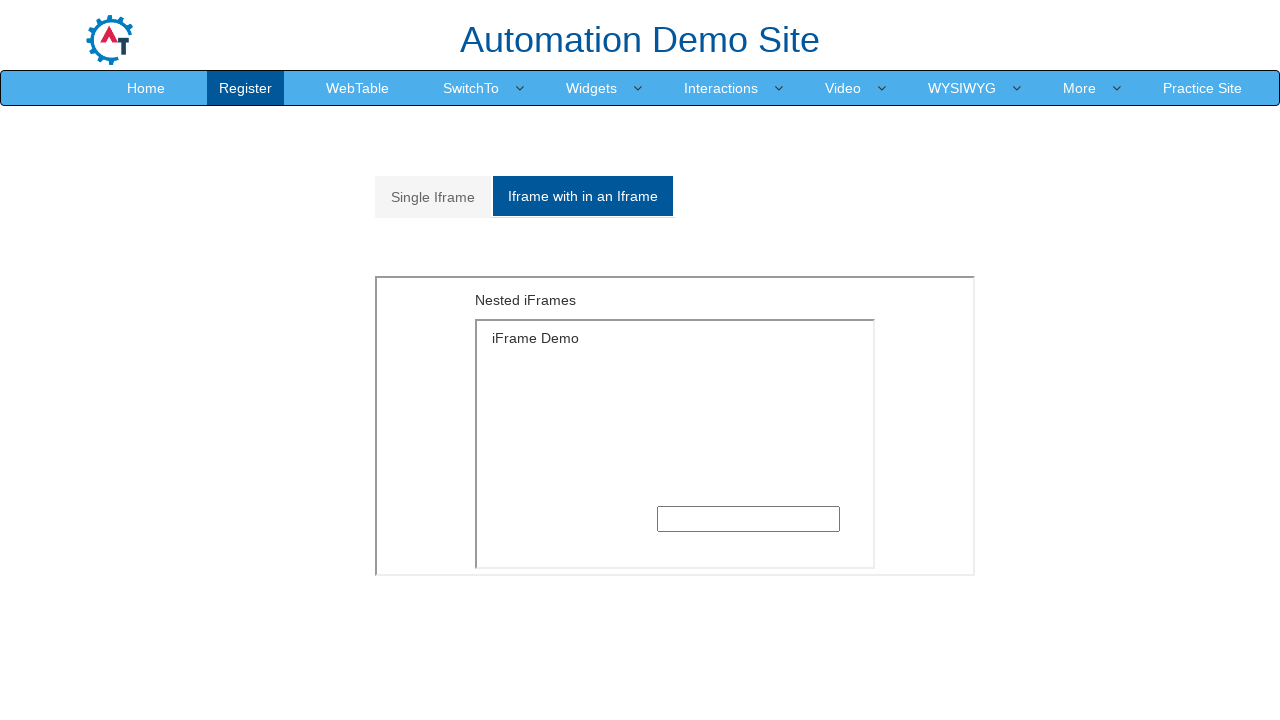

Filled text input in inner frame with 'Welcome to Frames' on xpath=//*[@id='Multiple']/iframe >> internal:control=enter-frame >> xpath=/html/
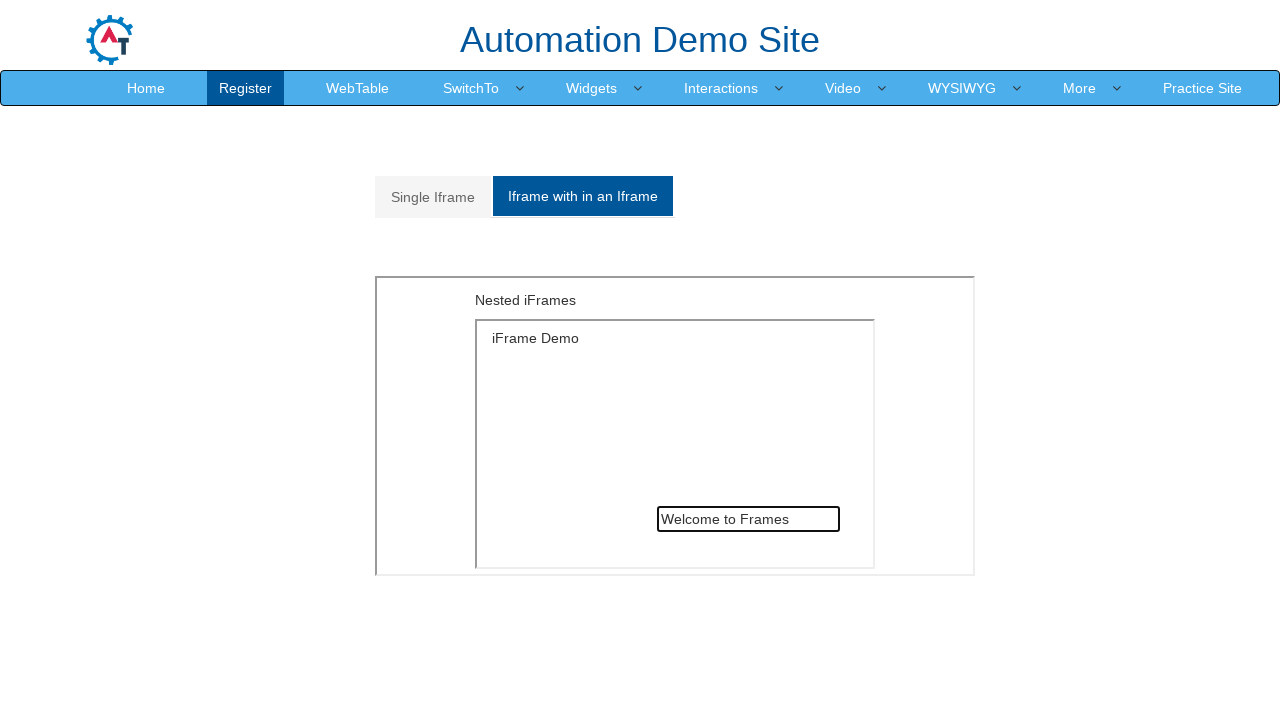

Retrieved text from outer frame: 'Nested iFrames'
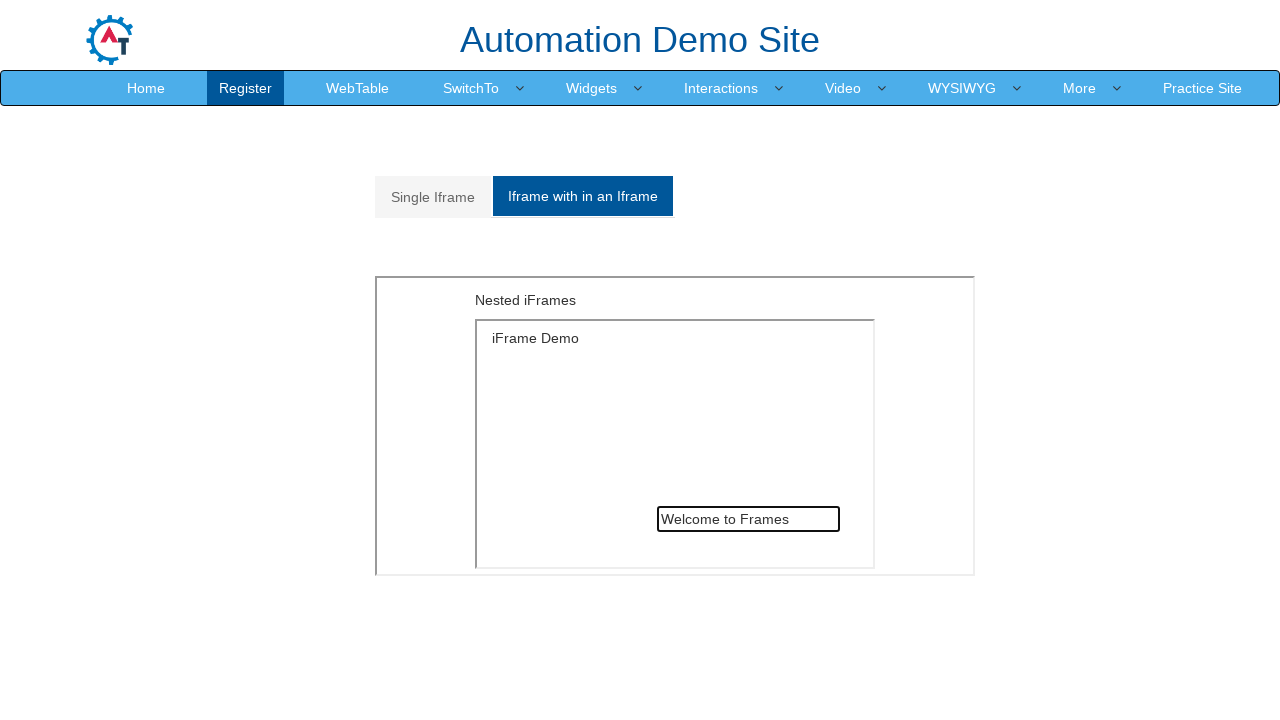

Printed retrieved text from outer frame
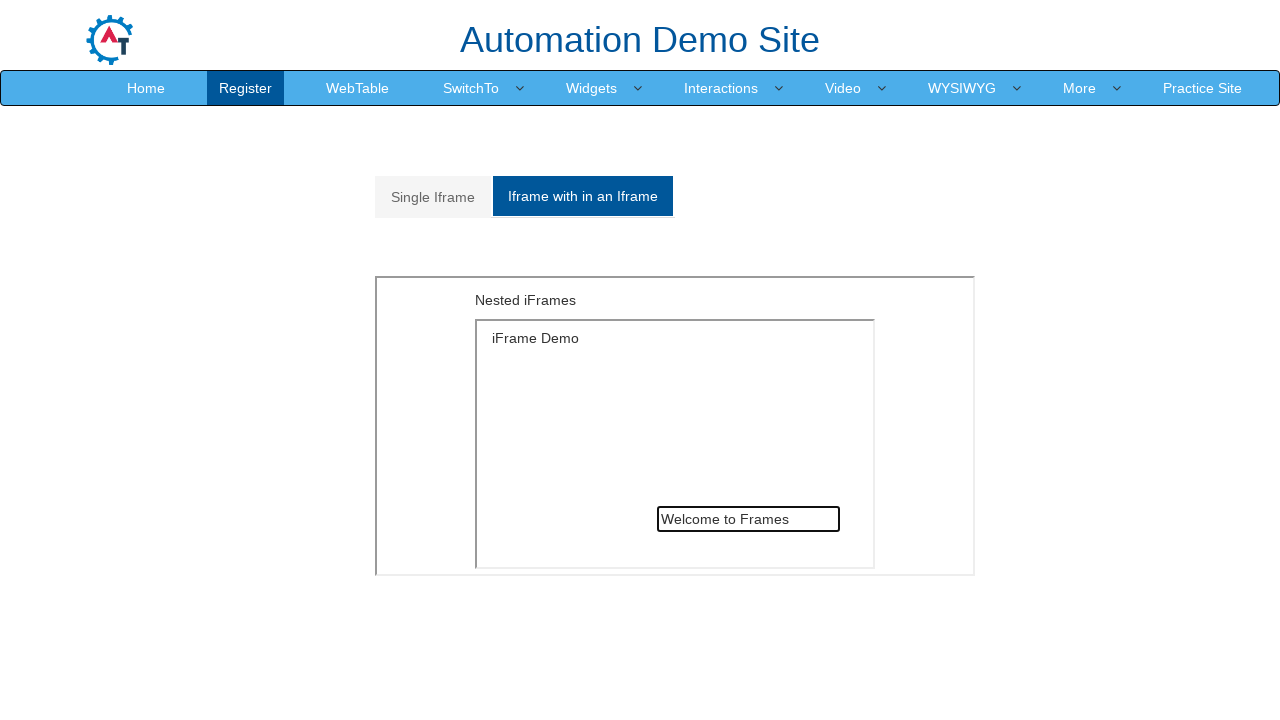

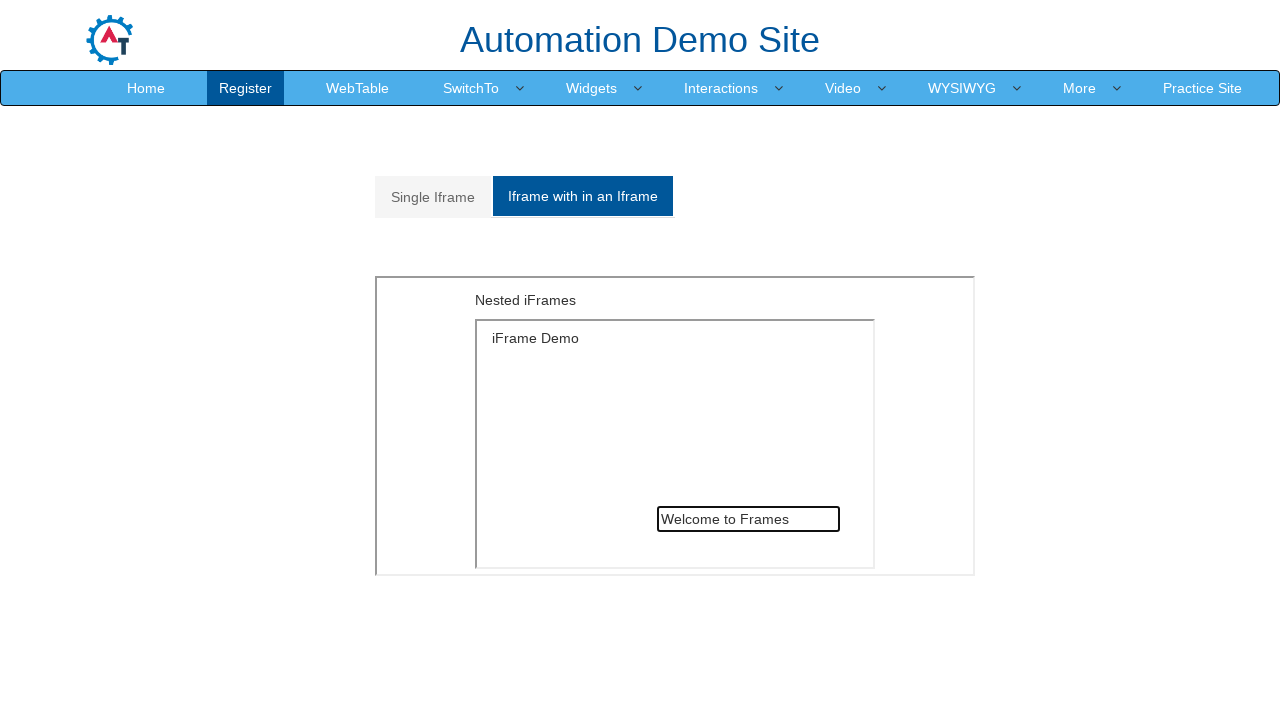